Tests opening a link in a new browser window, switching to that window, verifying content loads, closing the new window, and switching back to the original window.

Starting URL: http://www.testdiary.com/training/selenium/selenium-test-page/

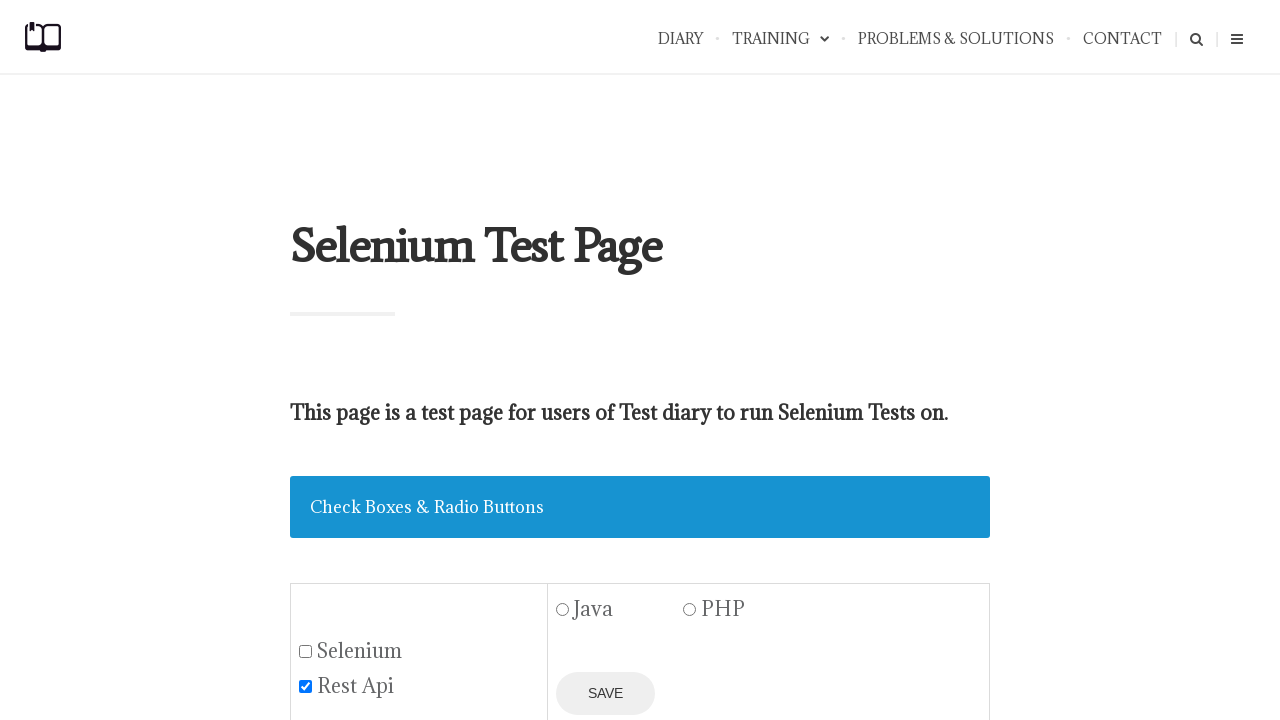

Waited for 'Open page in a new window' link to be visible
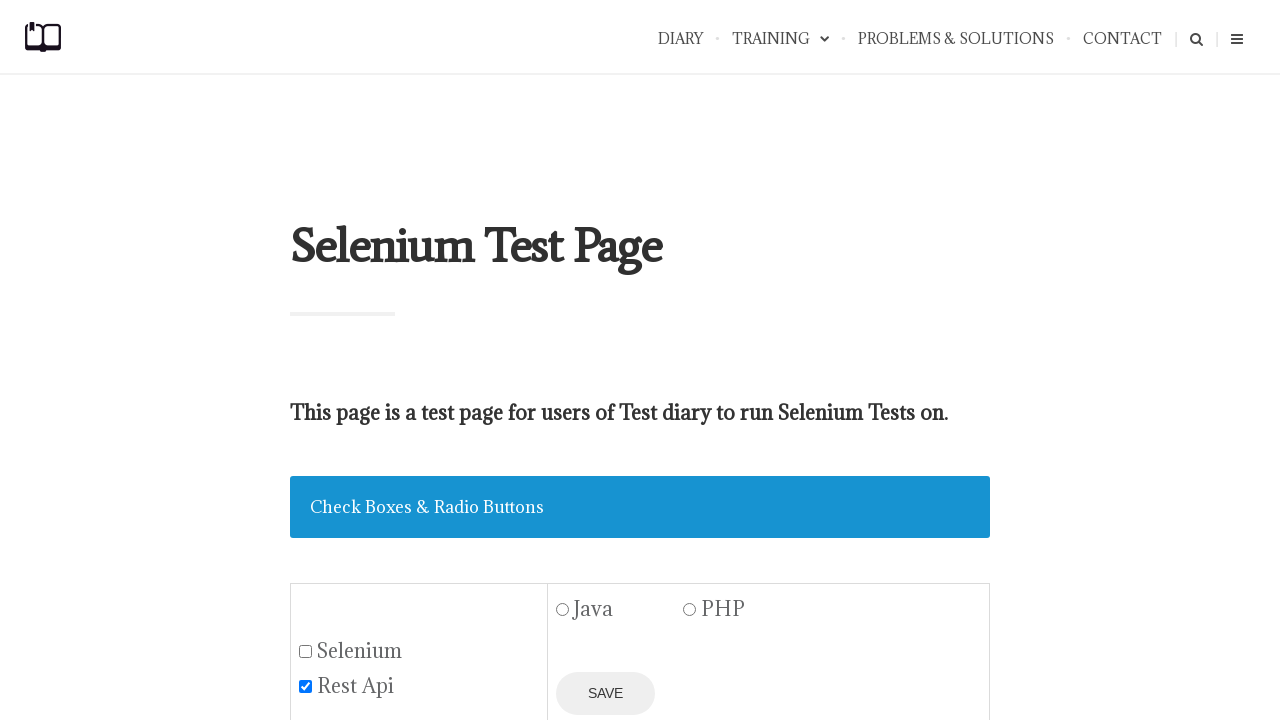

Clicked 'Open page in a new window' link to open new browser window at (420, 360) on text=Open page in a new window
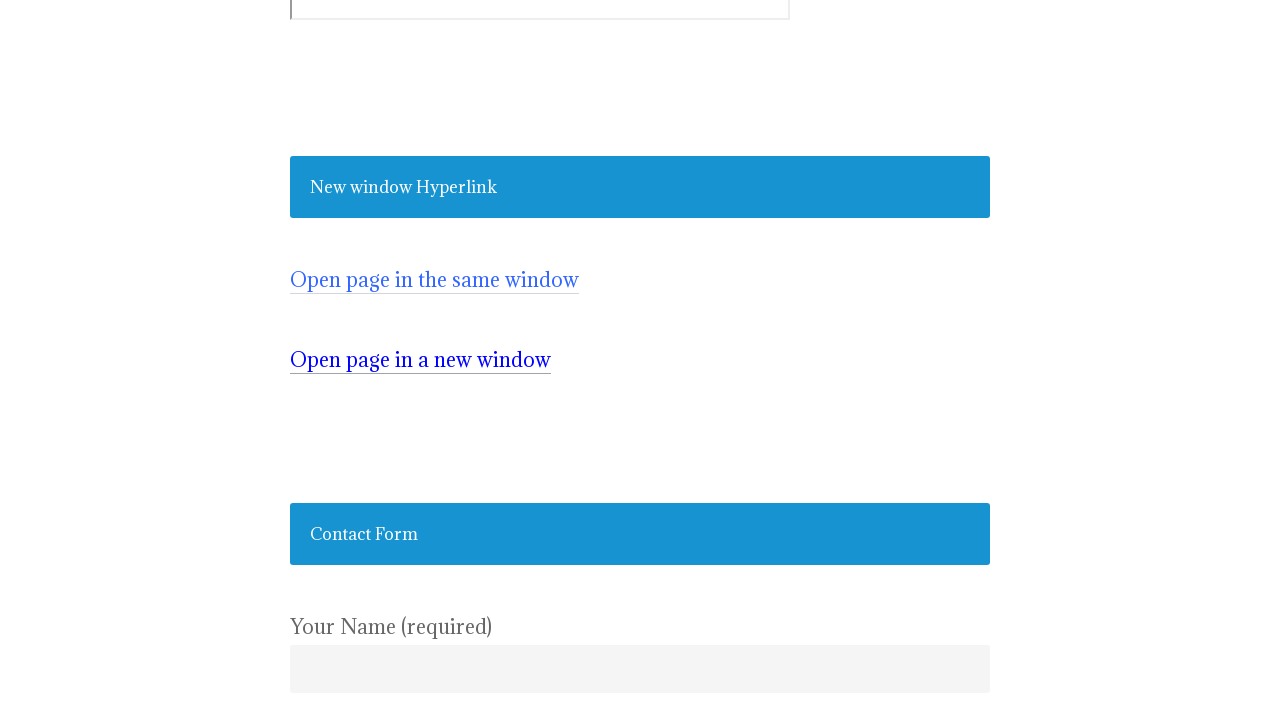

Verified new window loaded and #testpagelink element is visible
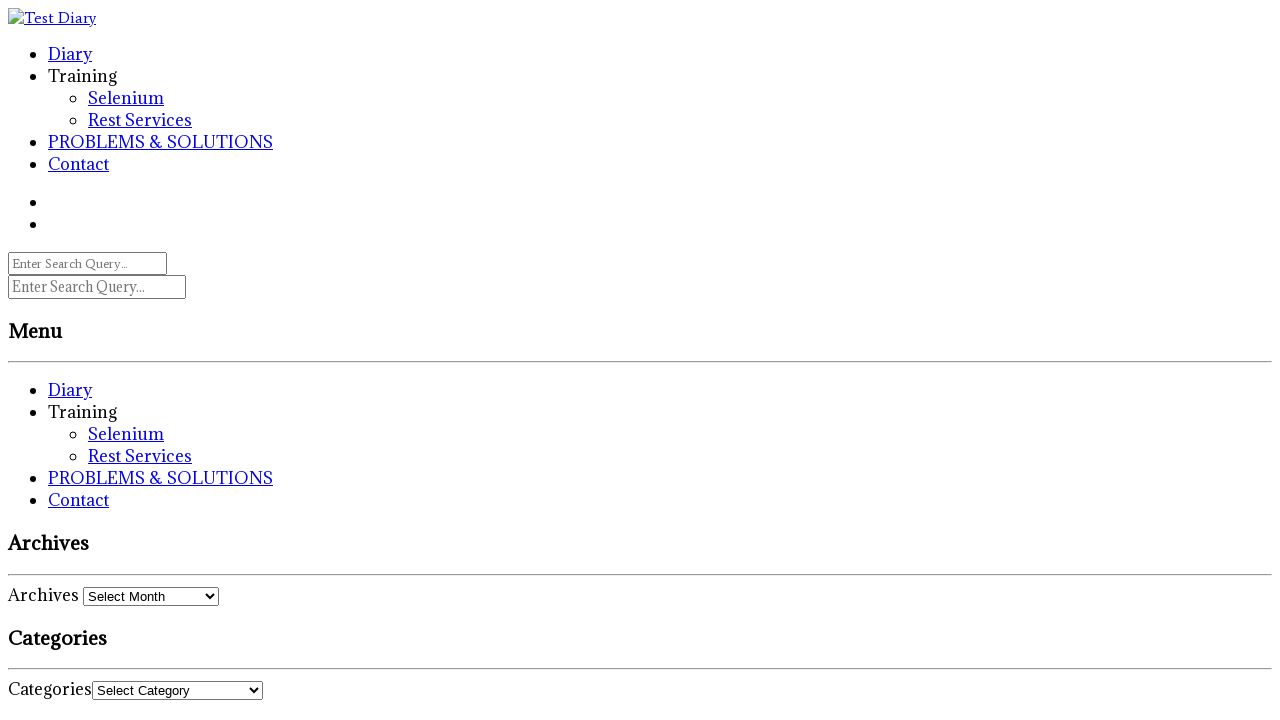

Closed the new browser window
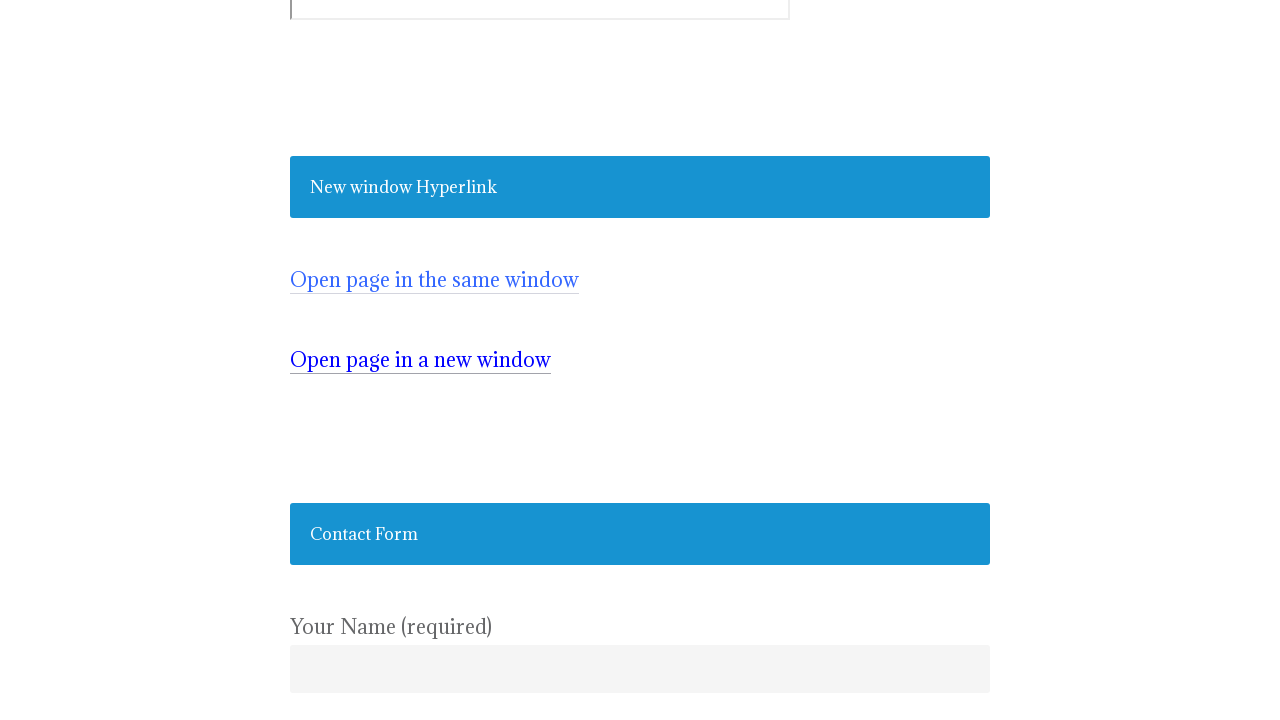

Verified original window still has 'Open page in a new window' link visible
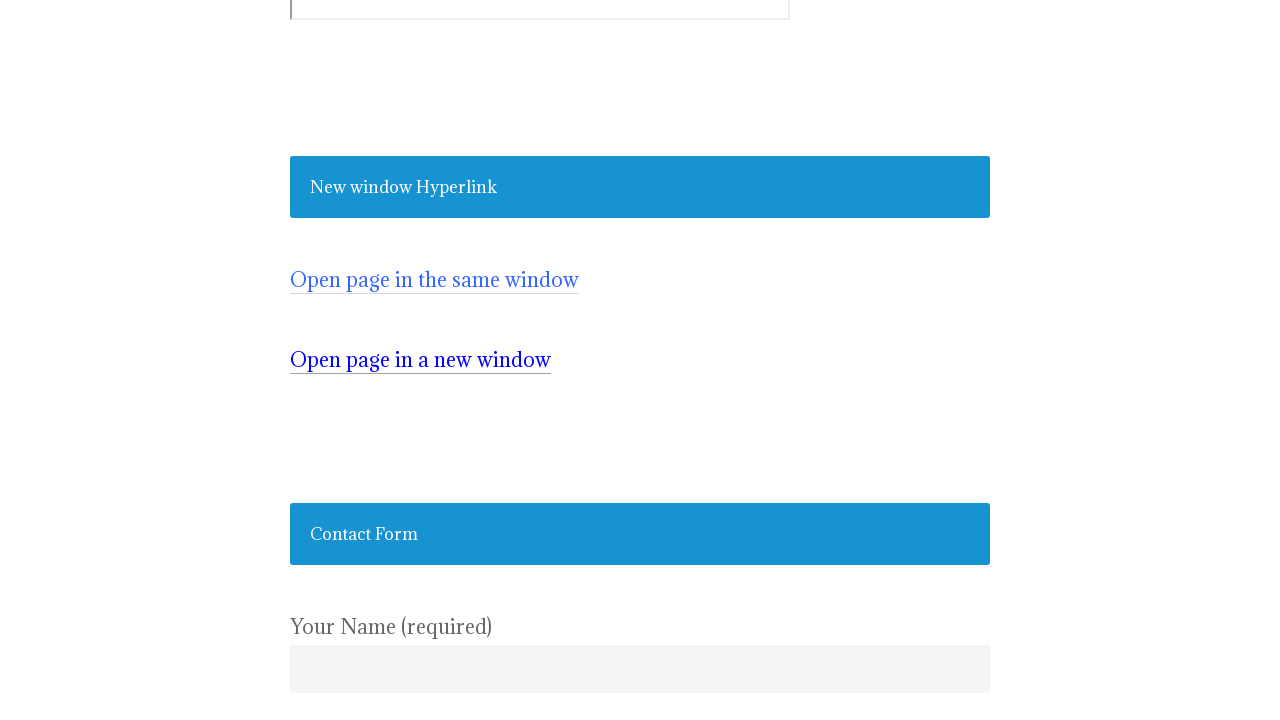

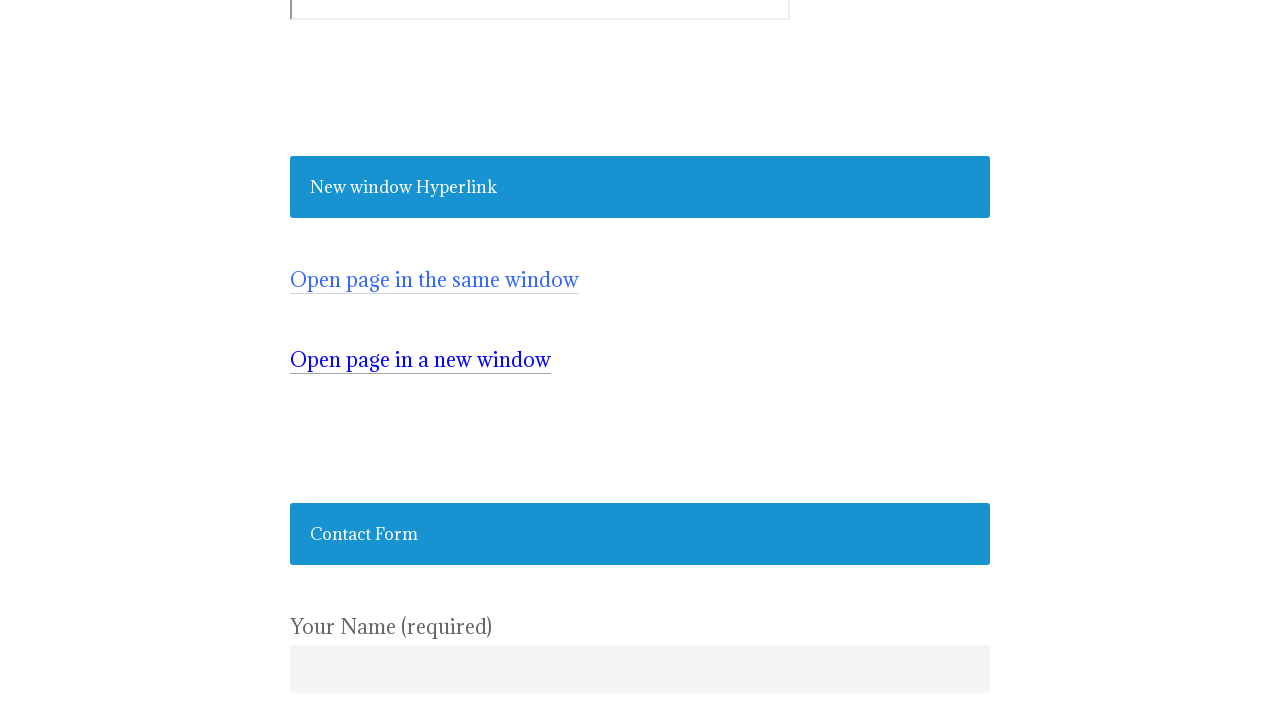